Tests reopening all completed tasks using toggle-all, which removes them from Completed view

Starting URL: https://todomvc4tasj.herokuapp.com/

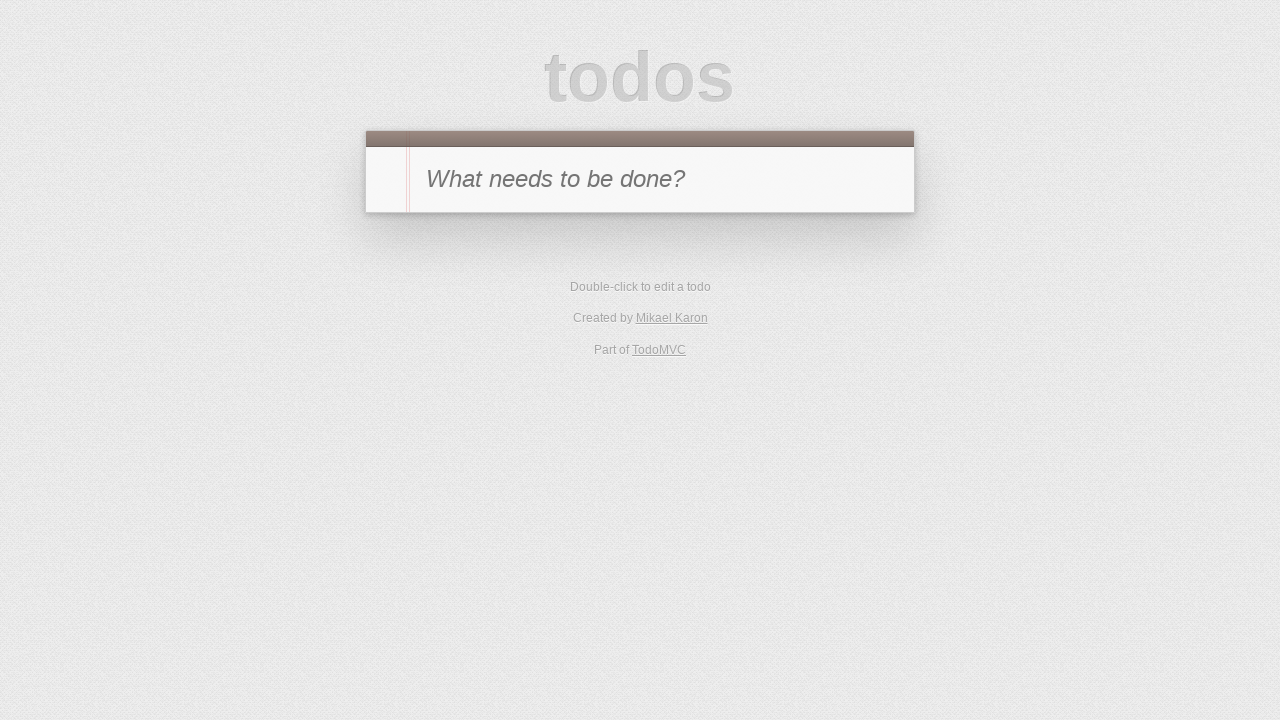

Filled new todo input with '1' on #new-todo
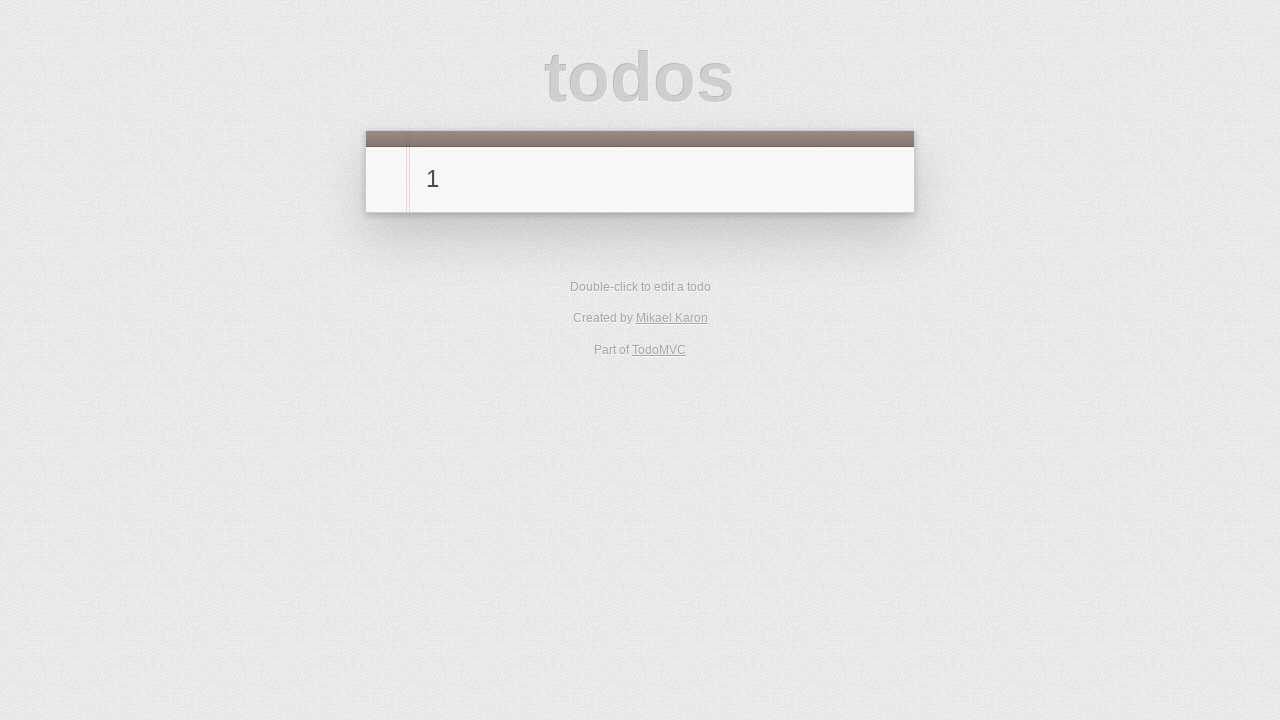

Pressed Enter to add task '1' on #new-todo
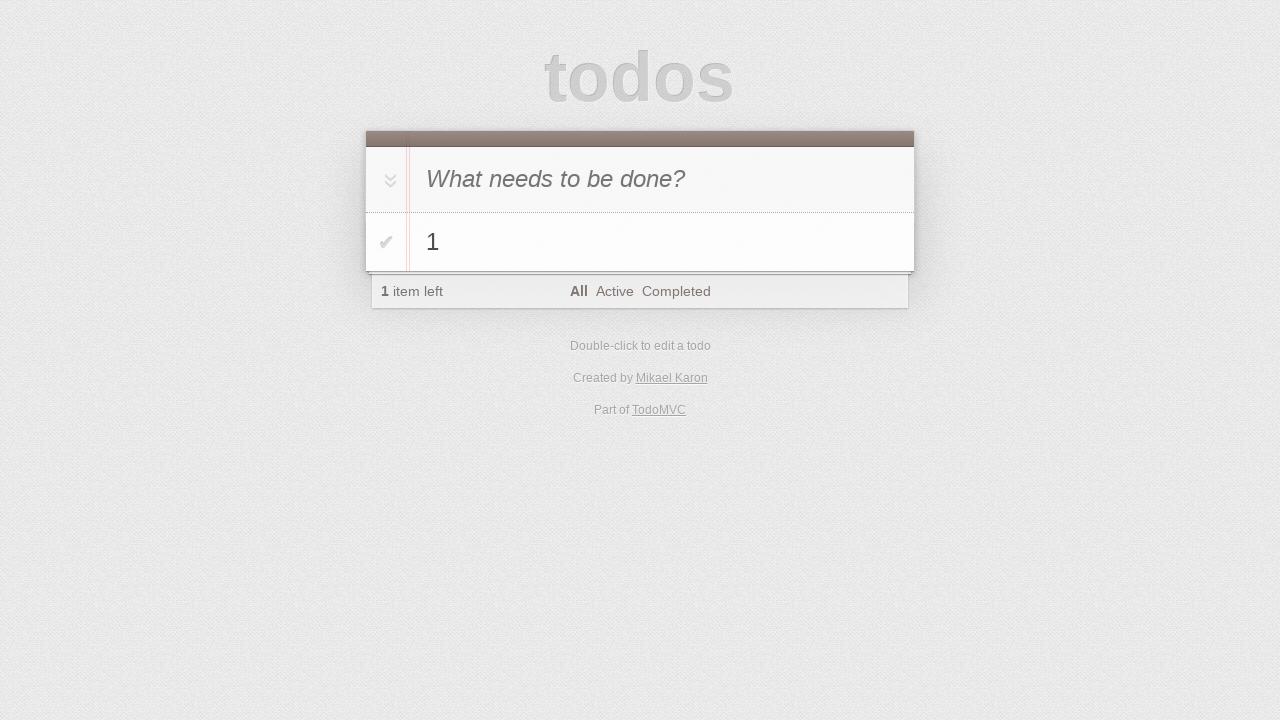

Clicked toggle to complete task '1' at (386, 242) on #todo-list > li >> internal:has-text="1"i >> .toggle
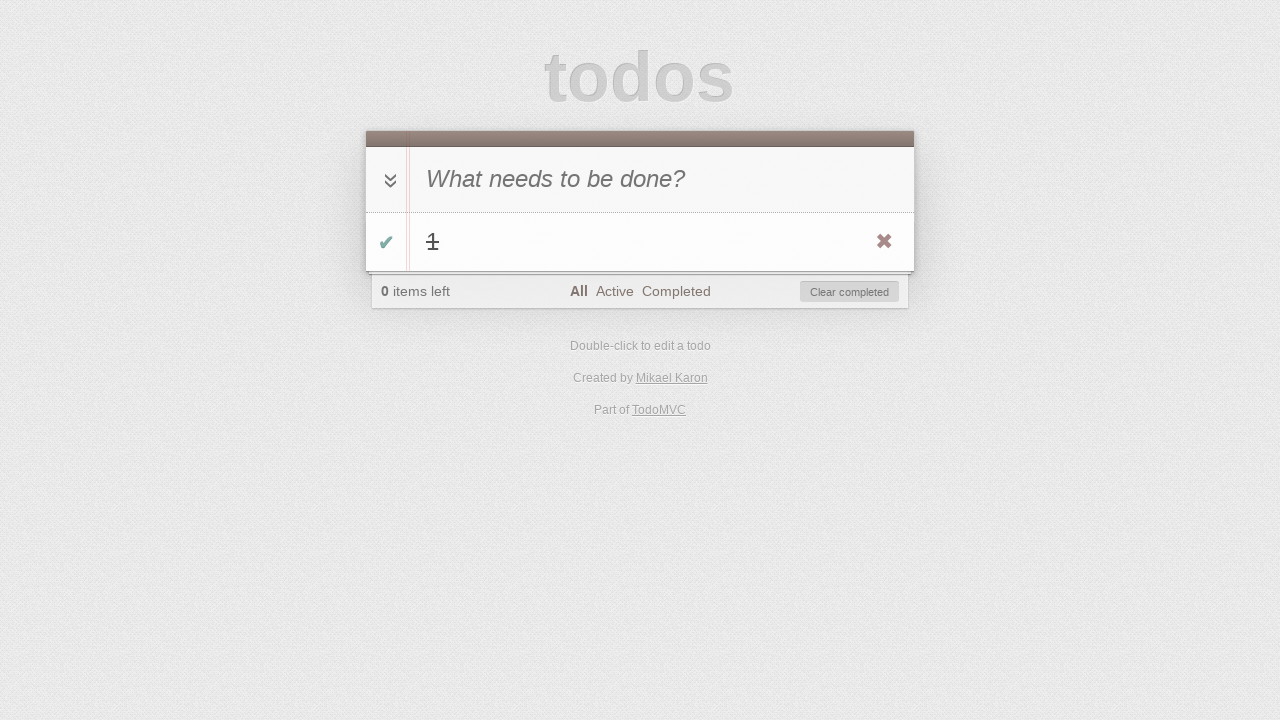

Clicked on Completed filter at (676, 291) on text=Completed
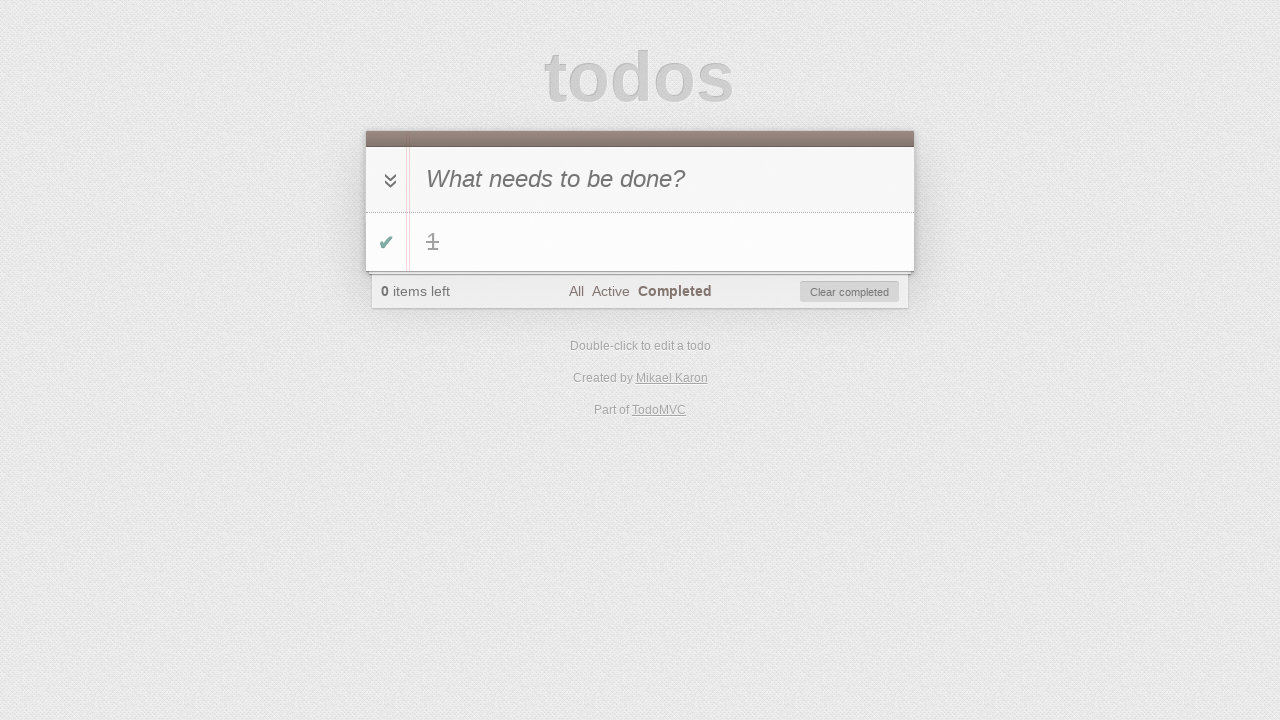

Clicked toggle-all button to reopen all completed tasks at (388, 180) on #toggle-all
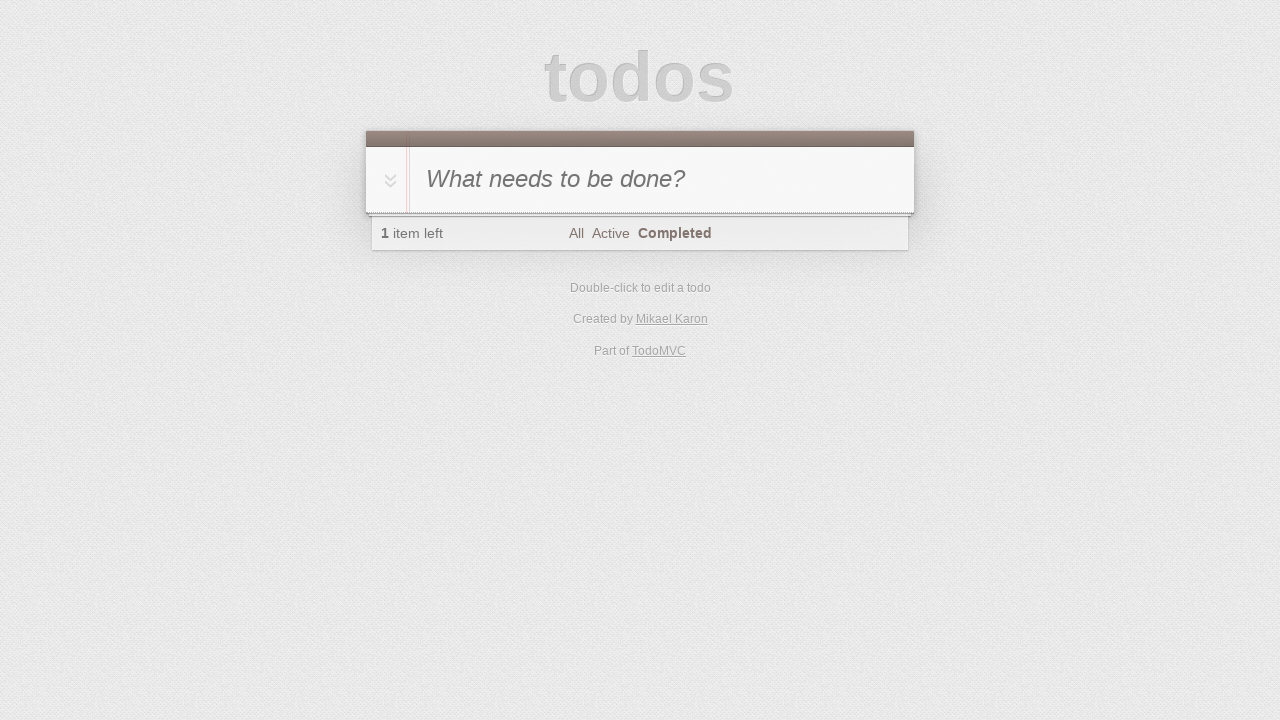

Verified that no tasks are visible in Completed view
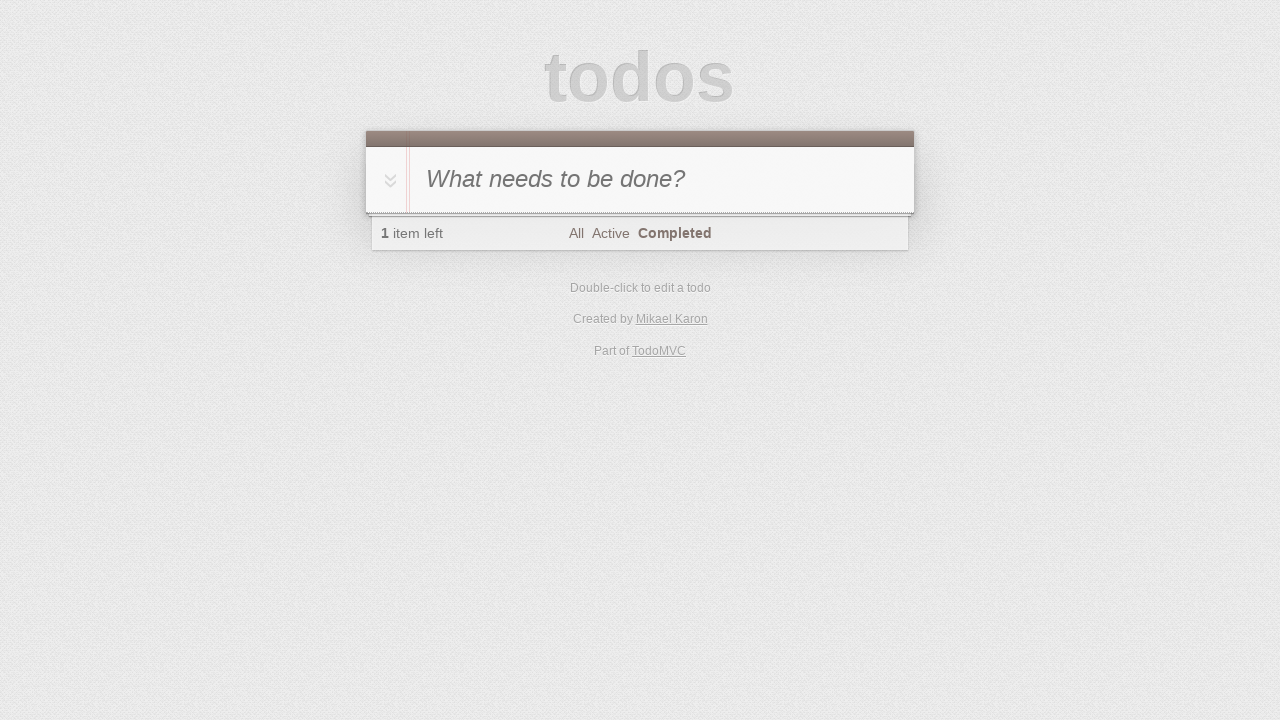

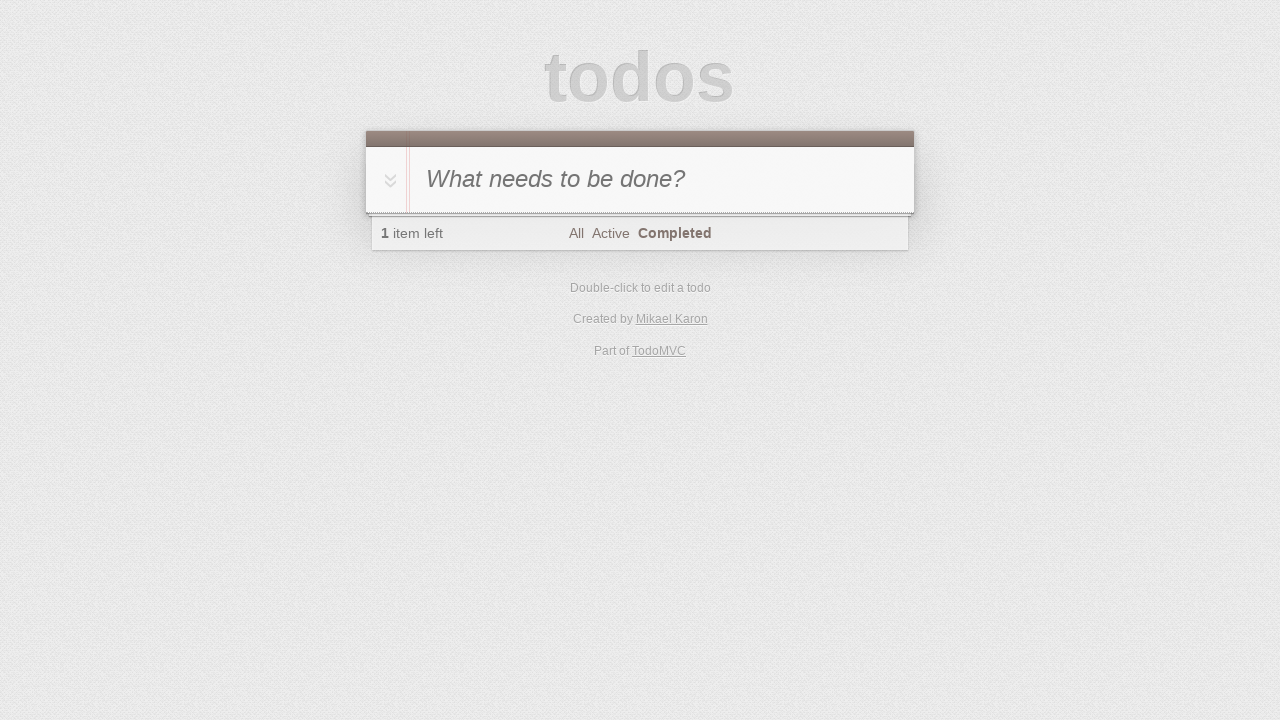